Tests the ability to inject jQuery and jQuery Growl library into a page and display notification messages (growl-style popups) in the browser.

Starting URL: http://the-internet.herokuapp.com

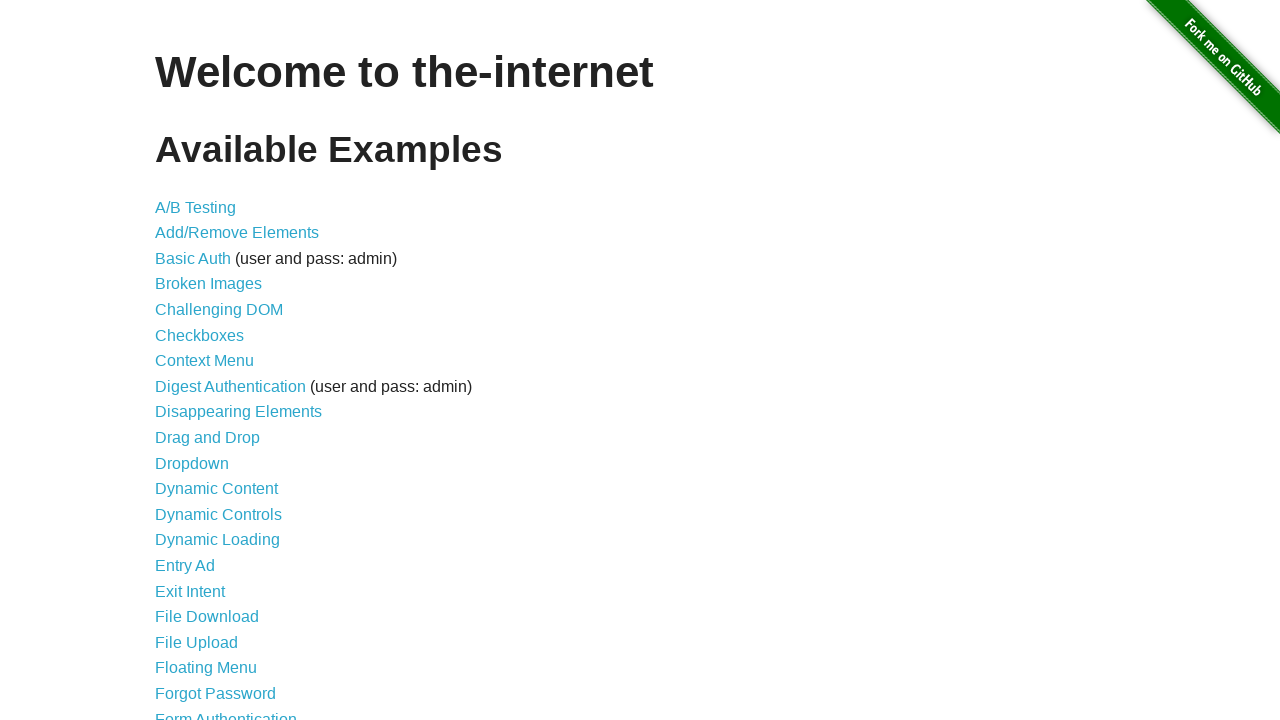

Injected jQuery library into page if not already present
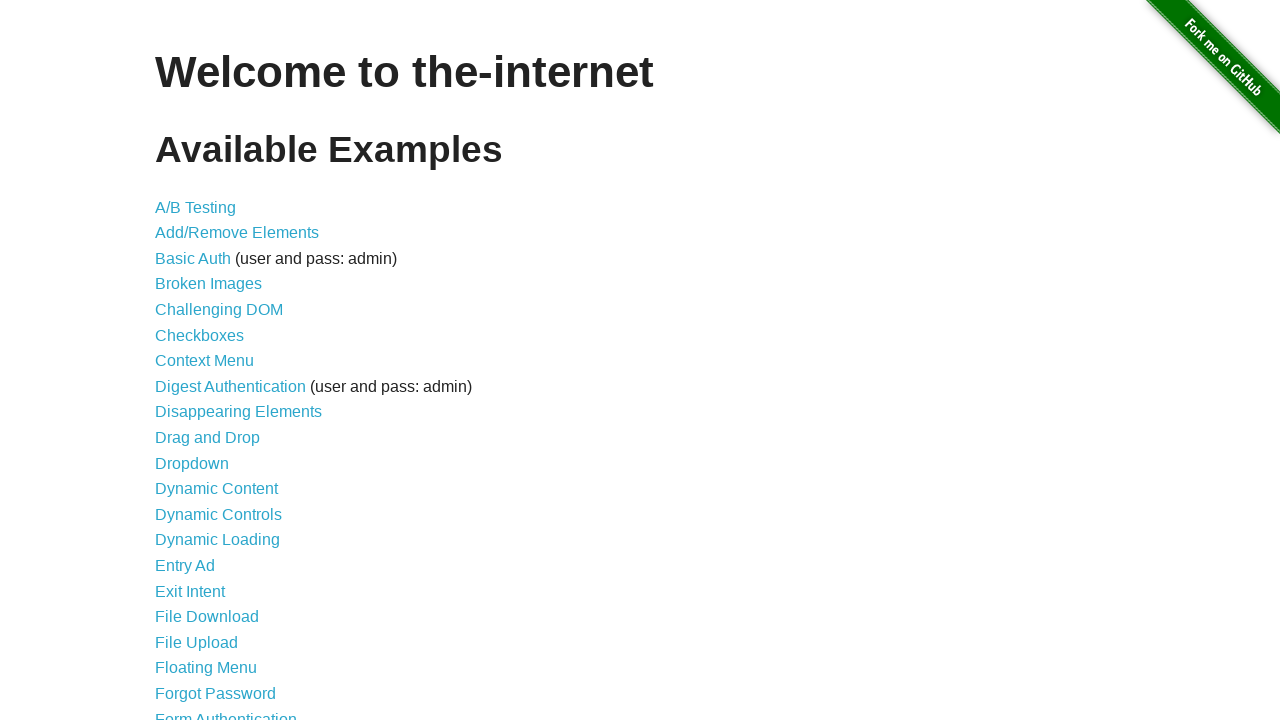

jQuery library loaded successfully
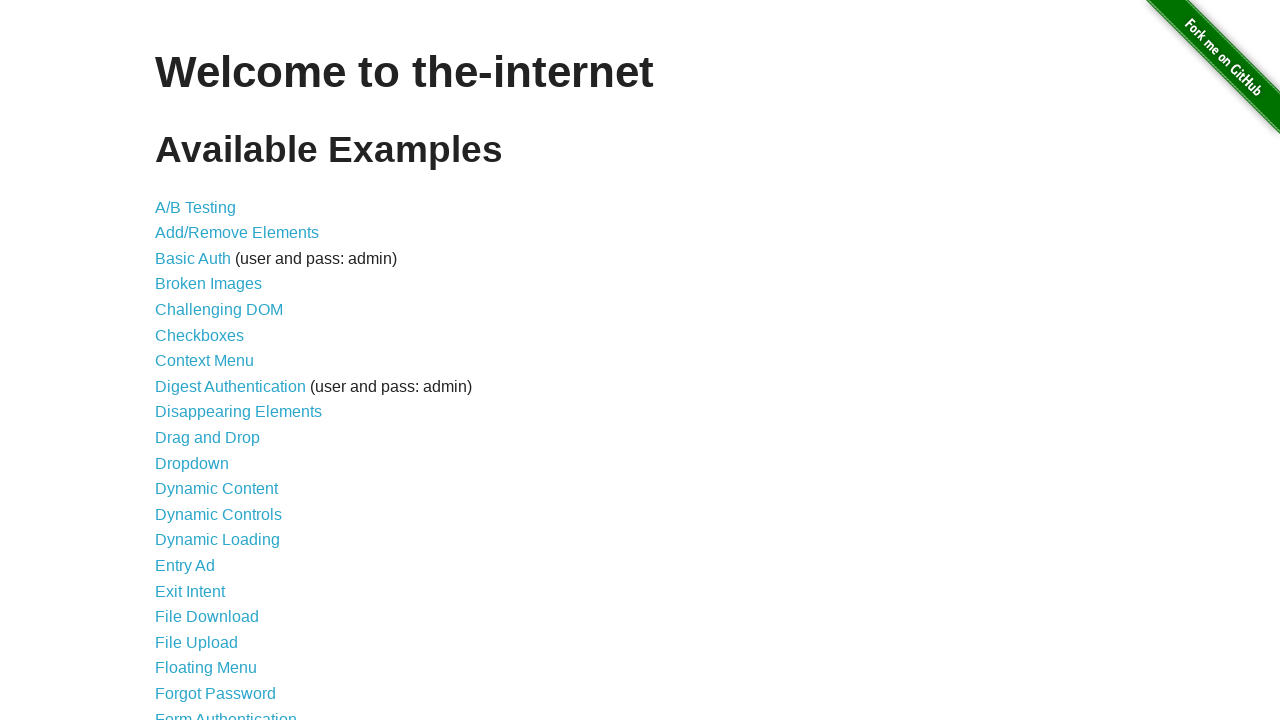

Injected jQuery Growl library into page
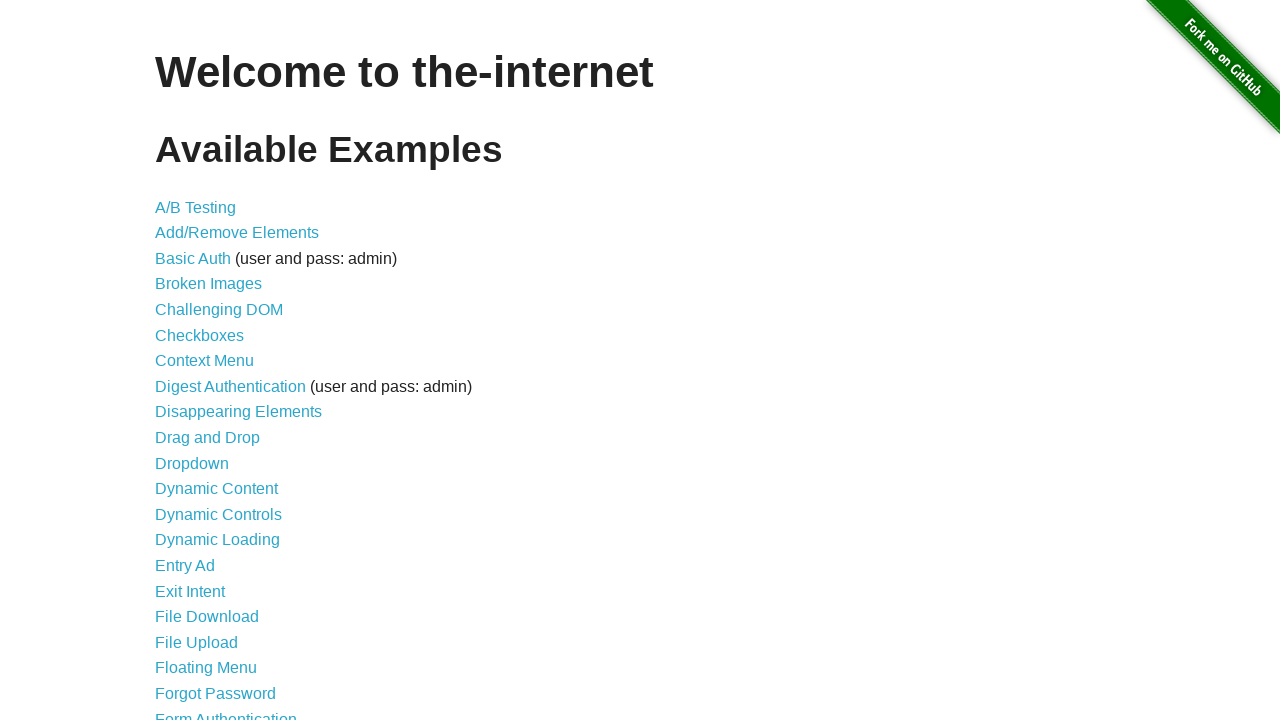

Injected jQuery Growl CSS styles into page
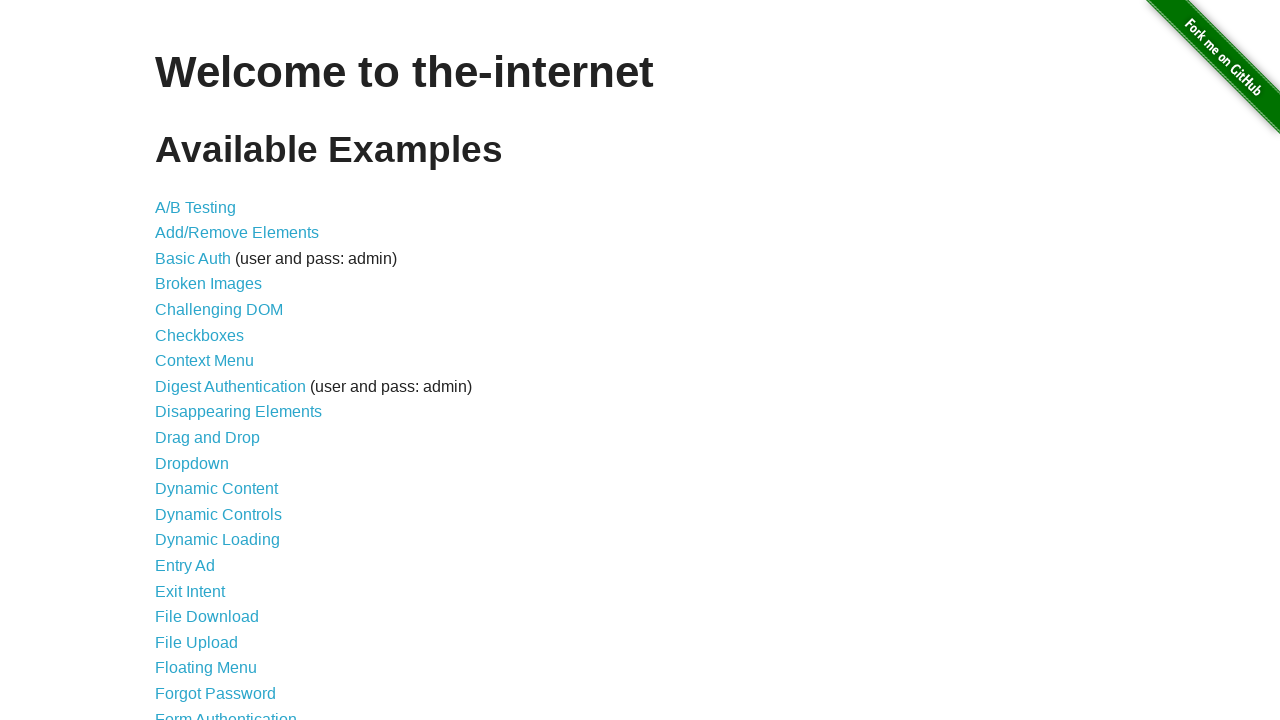

jQuery Growl library loaded and available
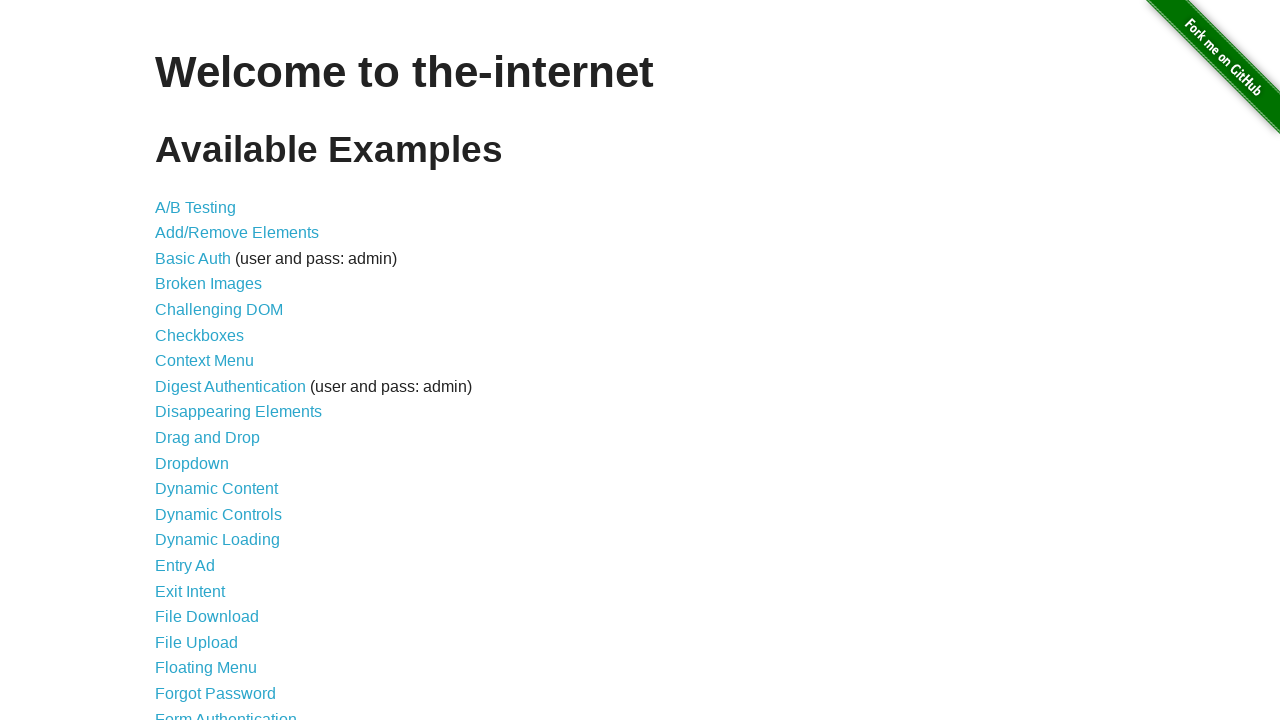

Displayed default growl notification with title 'GET' and message '/'
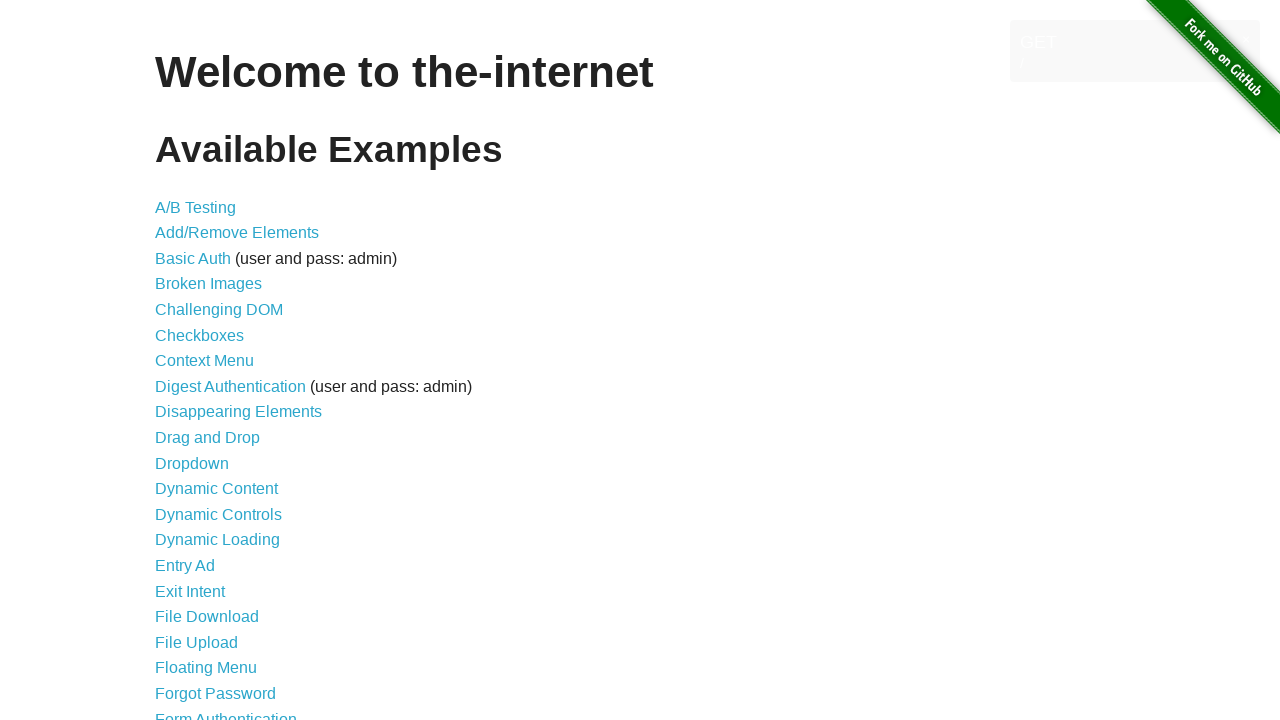

Displayed error-style growl notification
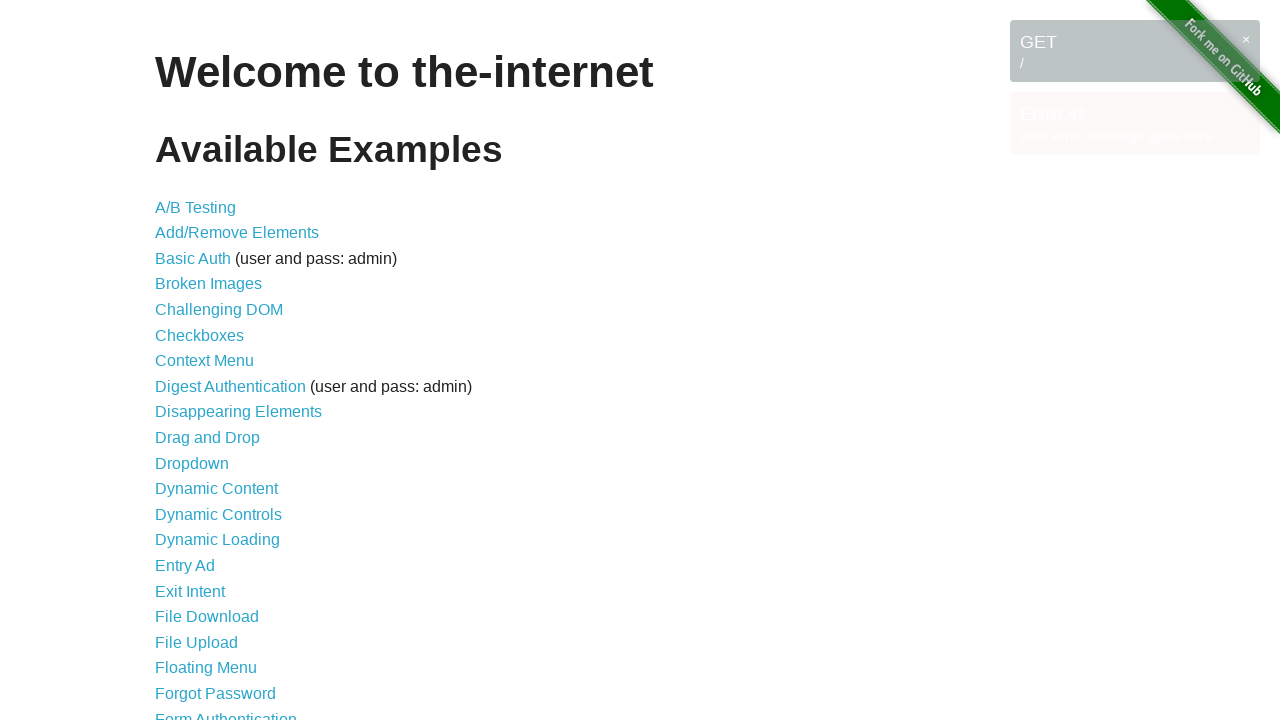

Displayed notice-style growl notification
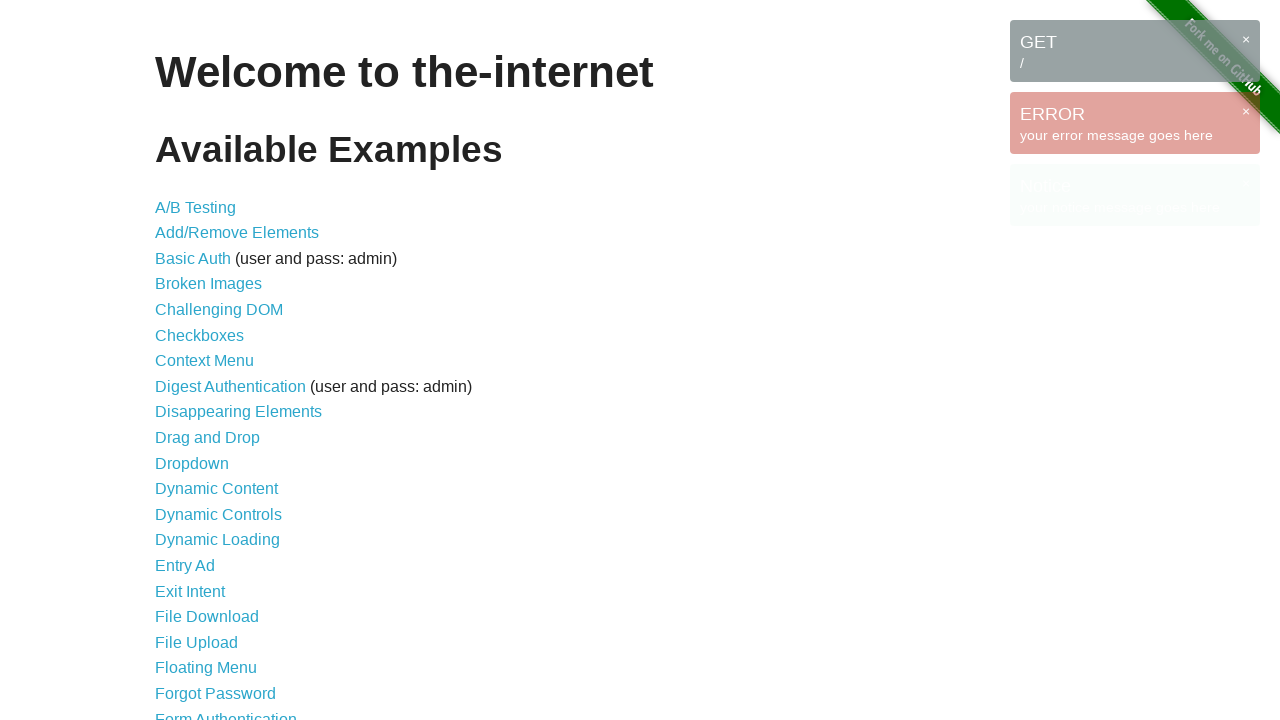

Displayed warning-style growl notification
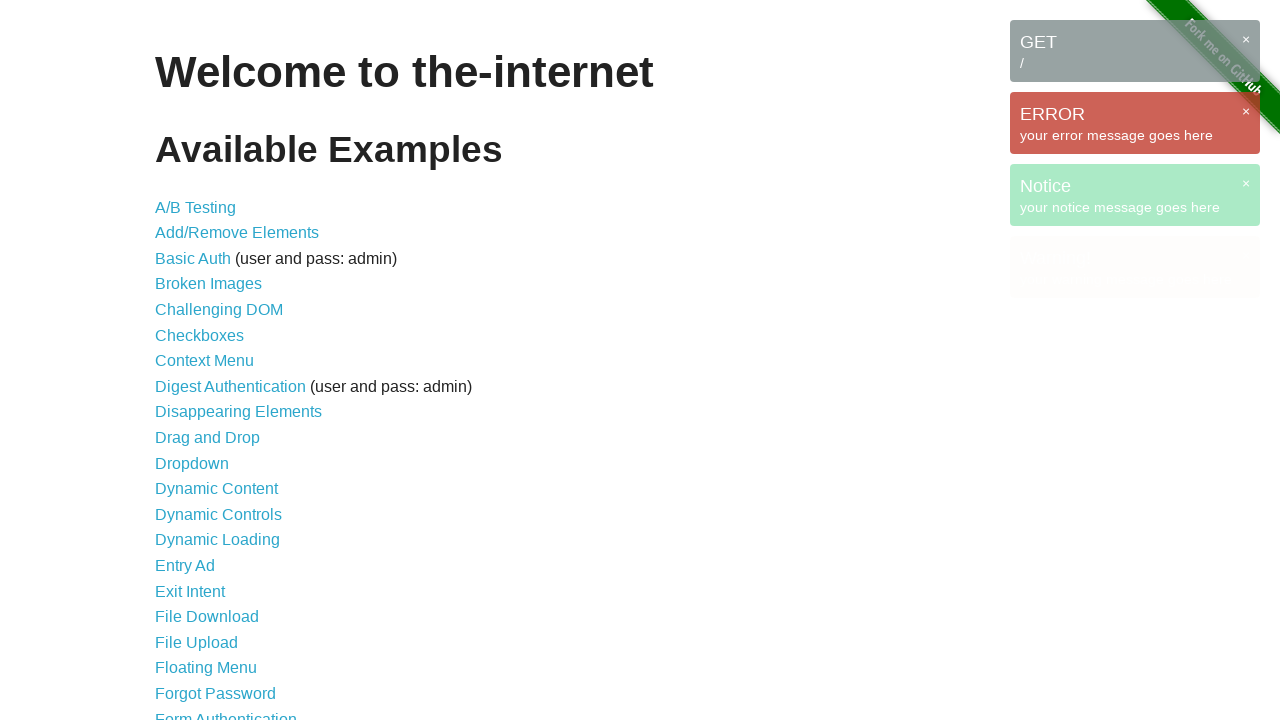

Growl notification messages are visible on page
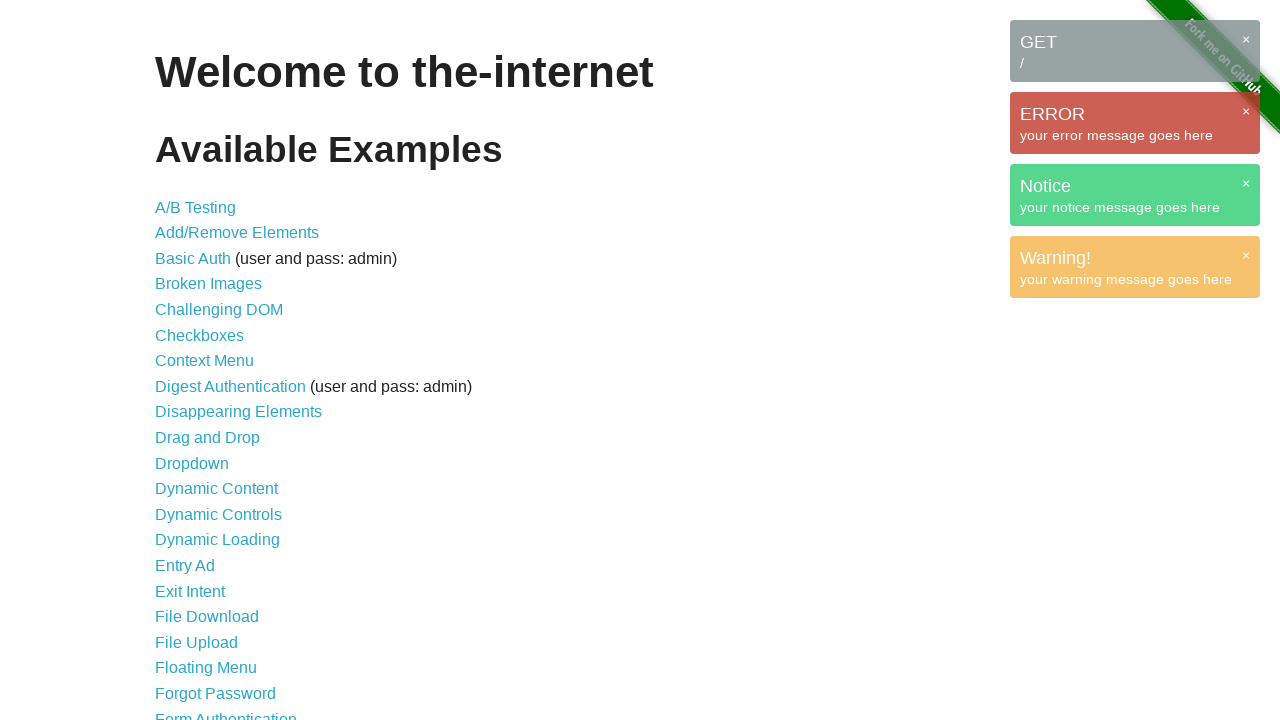

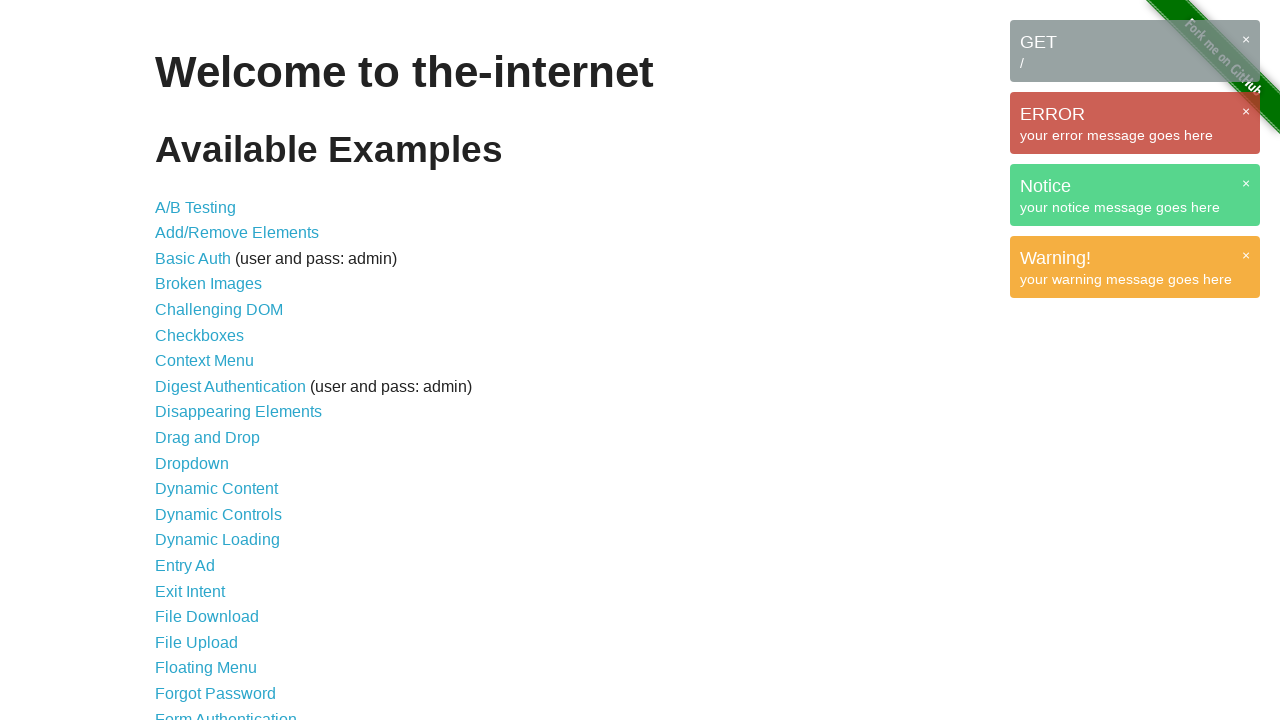